Tests drag and drop functionality on the jQuery UI demo page by dragging an element and dropping it onto a target drop zone within an iframe.

Starting URL: https://jqueryui.com/droppable/

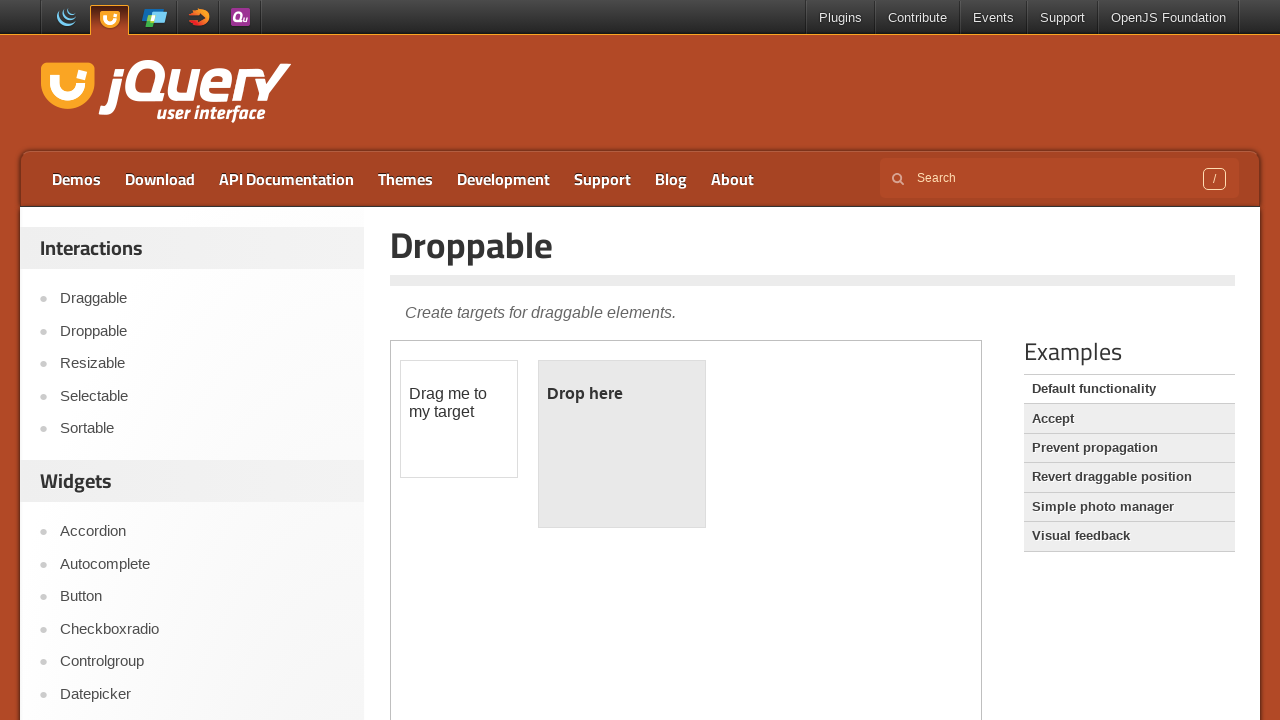

Located iframe containing drag and drop demo
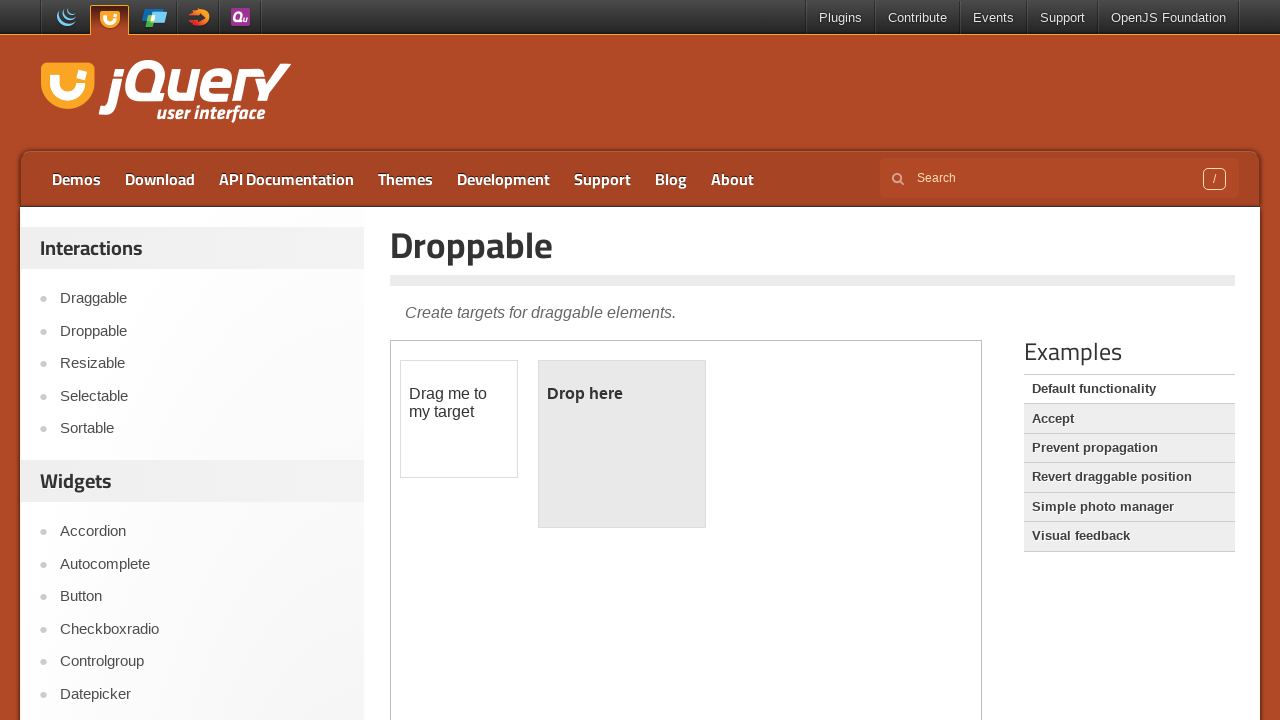

Located draggable element within iframe
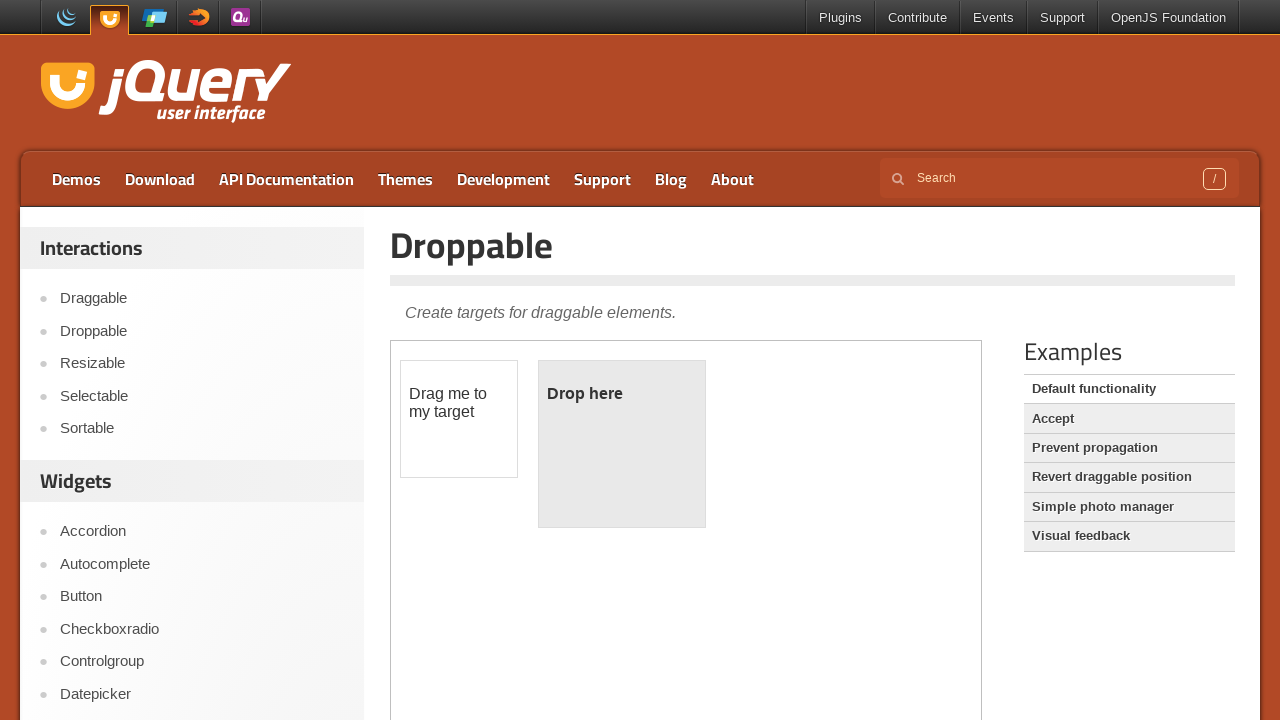

Located droppable element within iframe
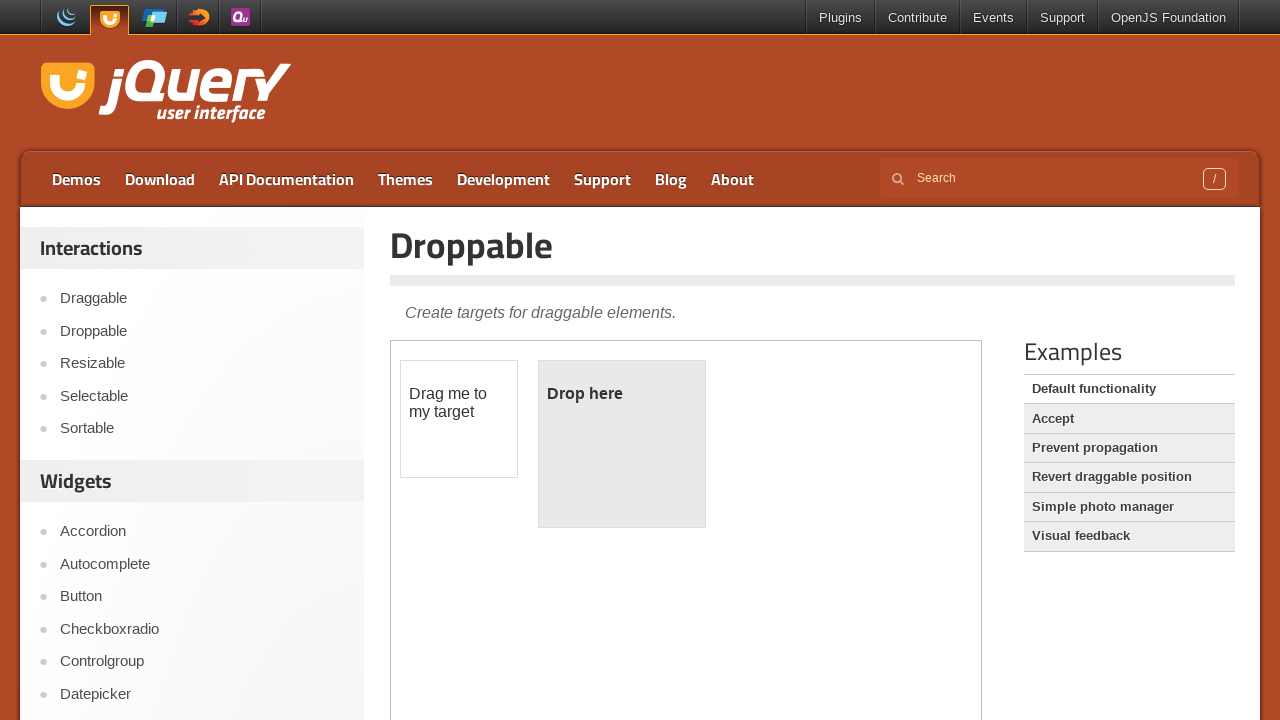

Dragged element onto drop zone at (622, 444)
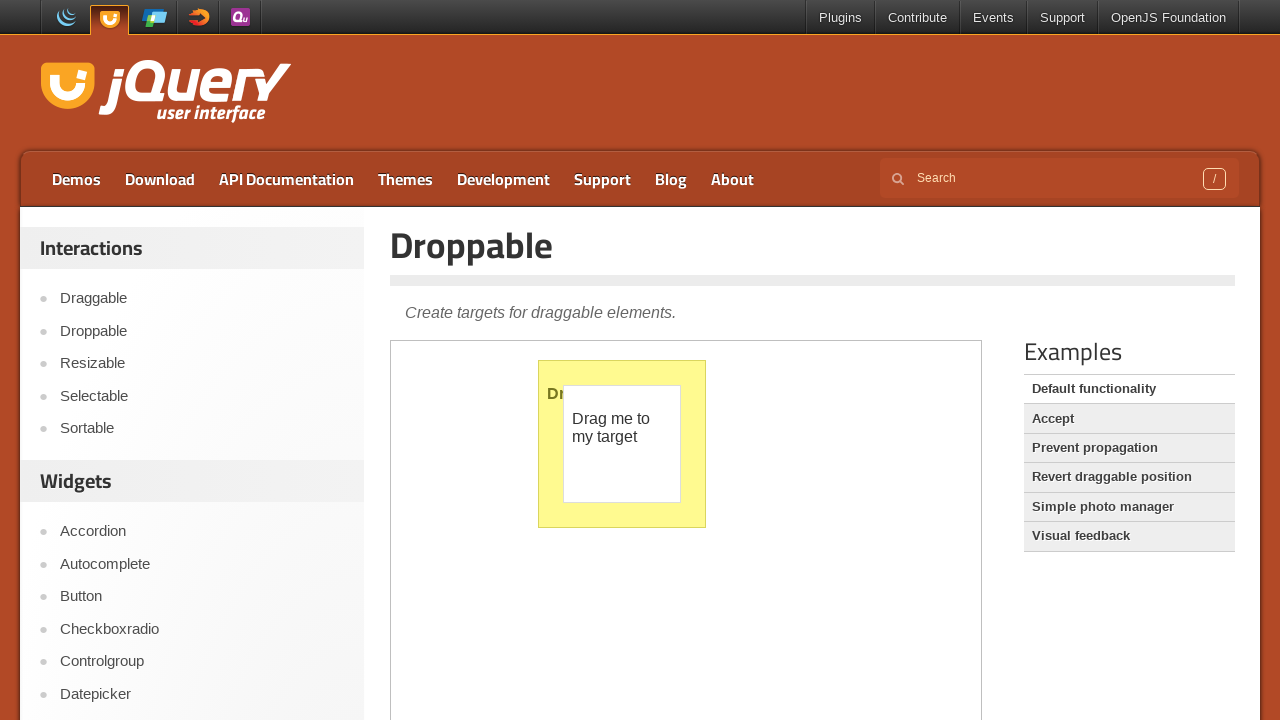

Drop zone highlighted, confirming successful drop
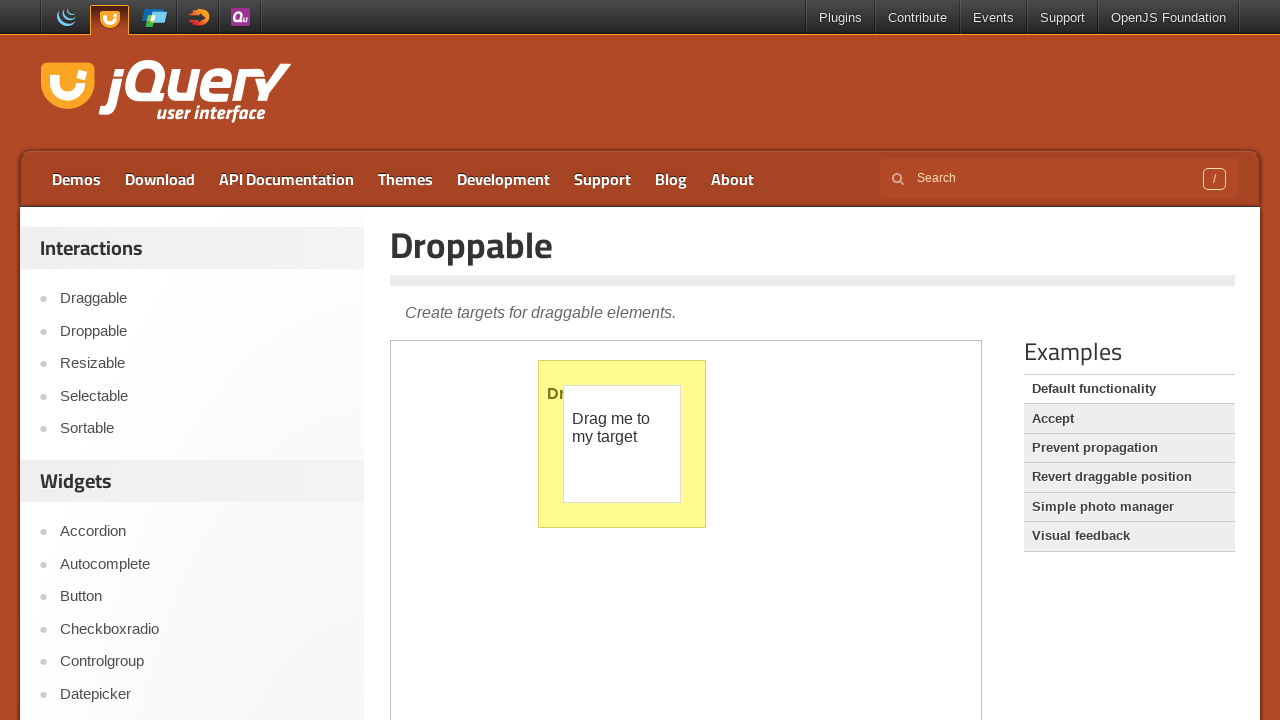

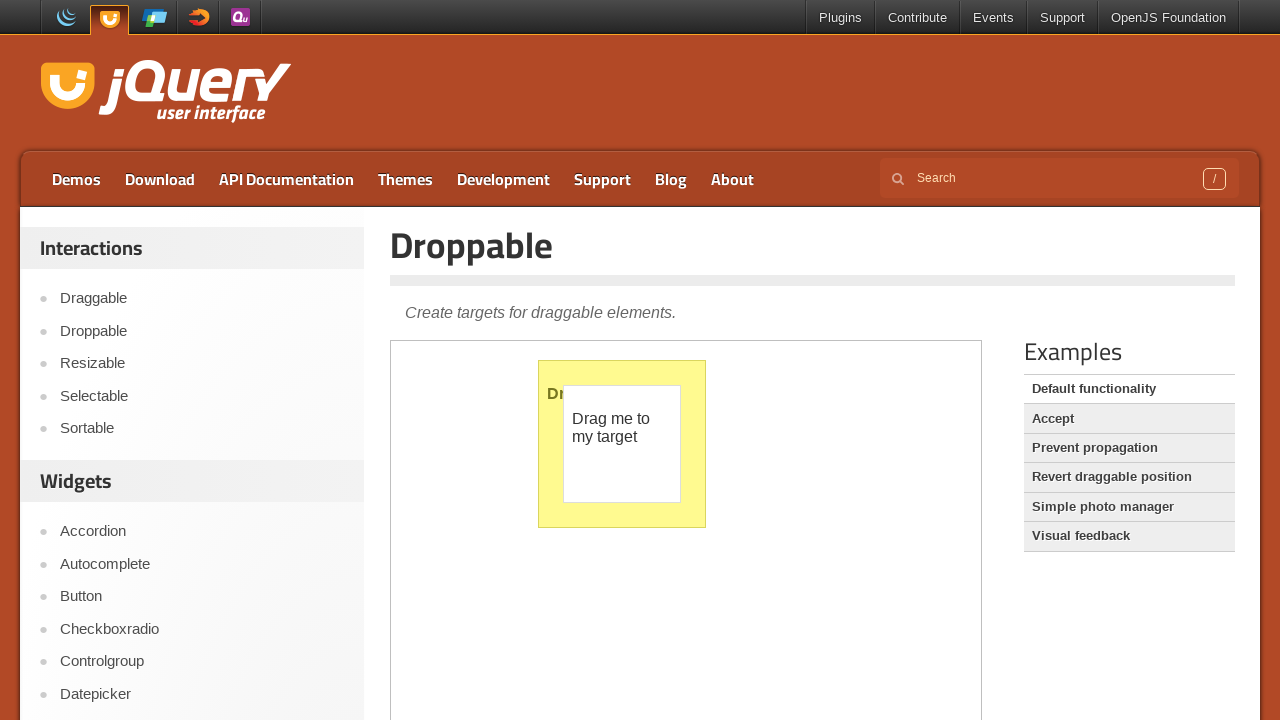